Tests iframe handling by switching between single frame and nested iframes, filling text inputs in different frame contexts

Starting URL: http://demo.automationtesting.in/Frames.html

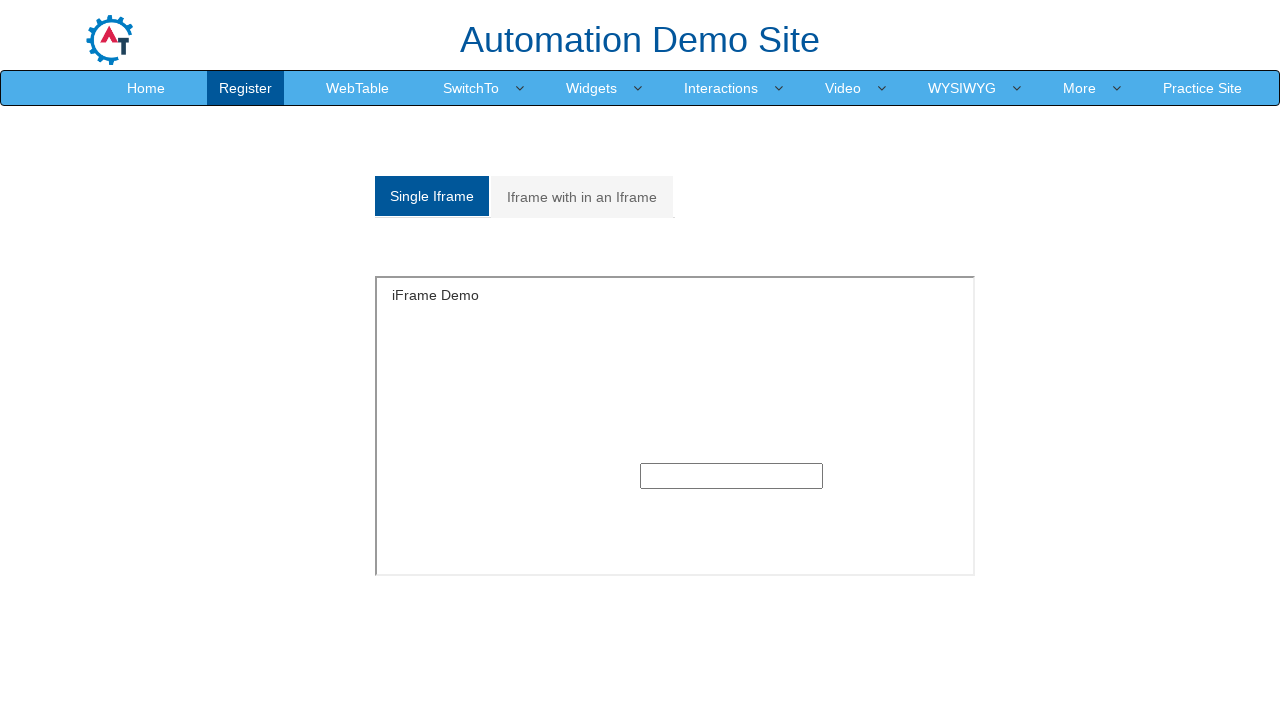

Located single iframe with id 'singleframe'
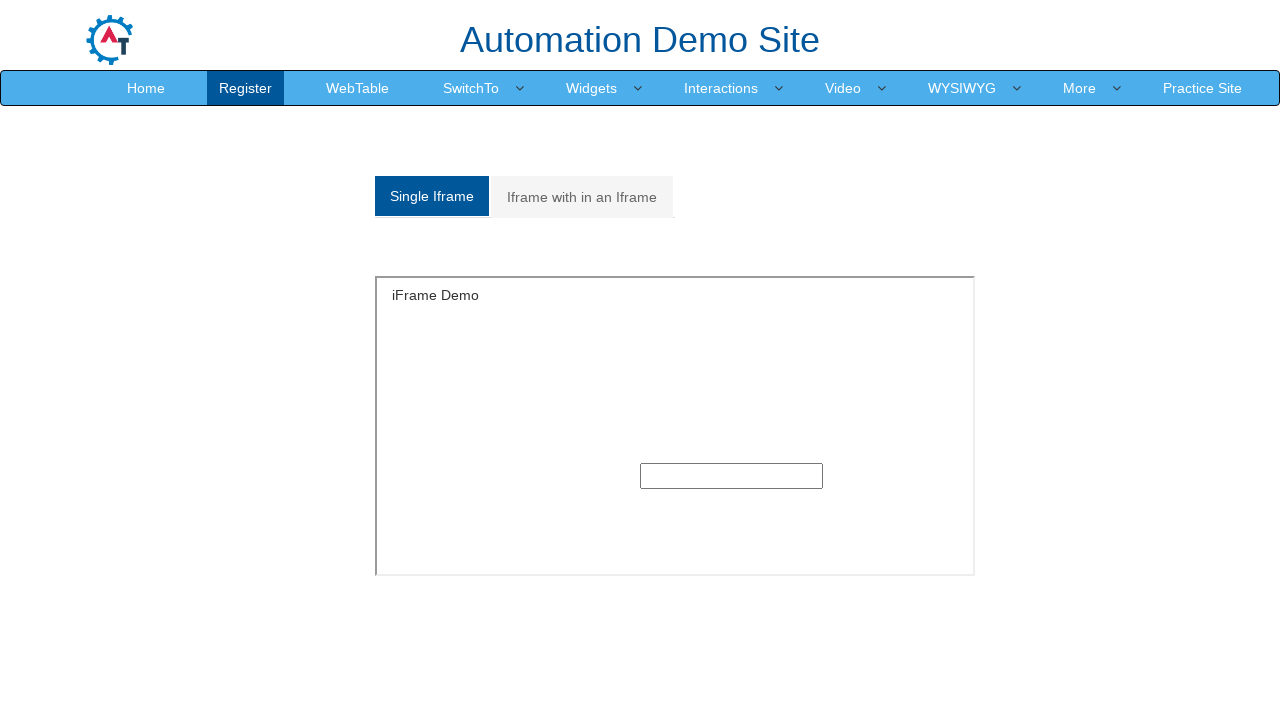

Filled text input in single frame with 'selenium' on #singleframe >> internal:control=enter-frame >> input[type='text']
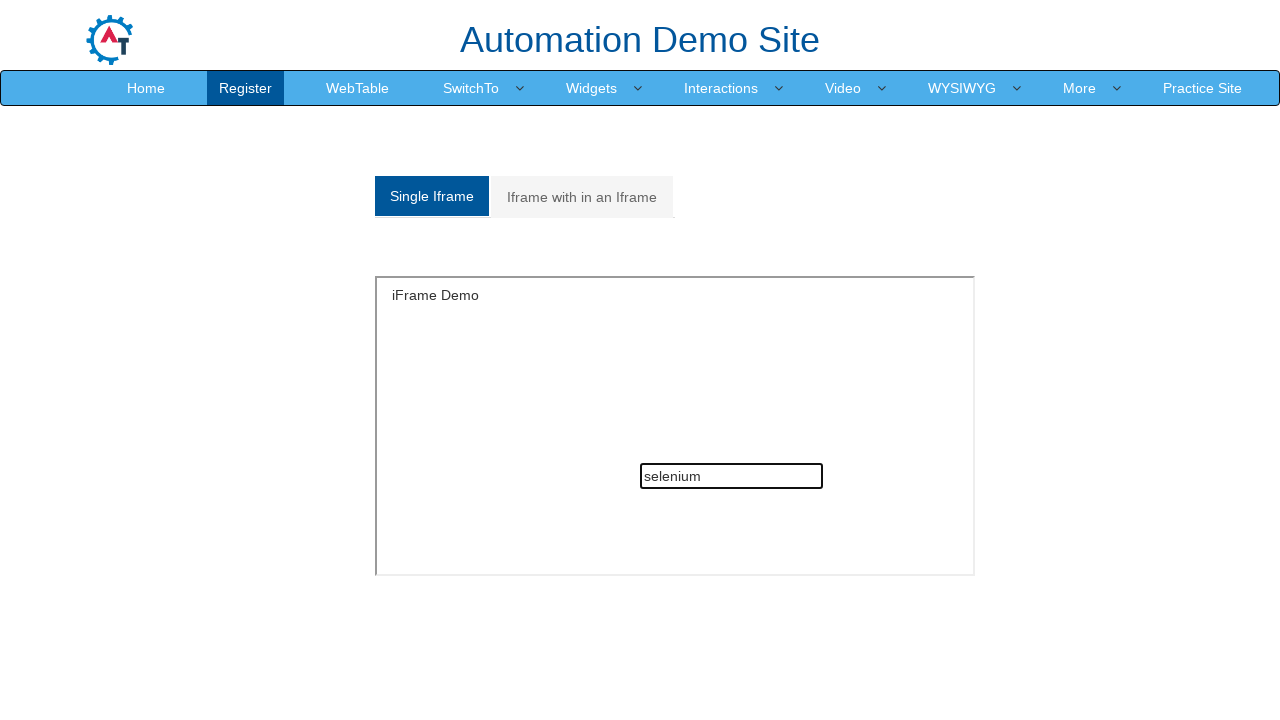

Clicked on 'Iframe with in an Iframe' tab at (582, 197) on a:has-text('Iframe with in an Iframe')
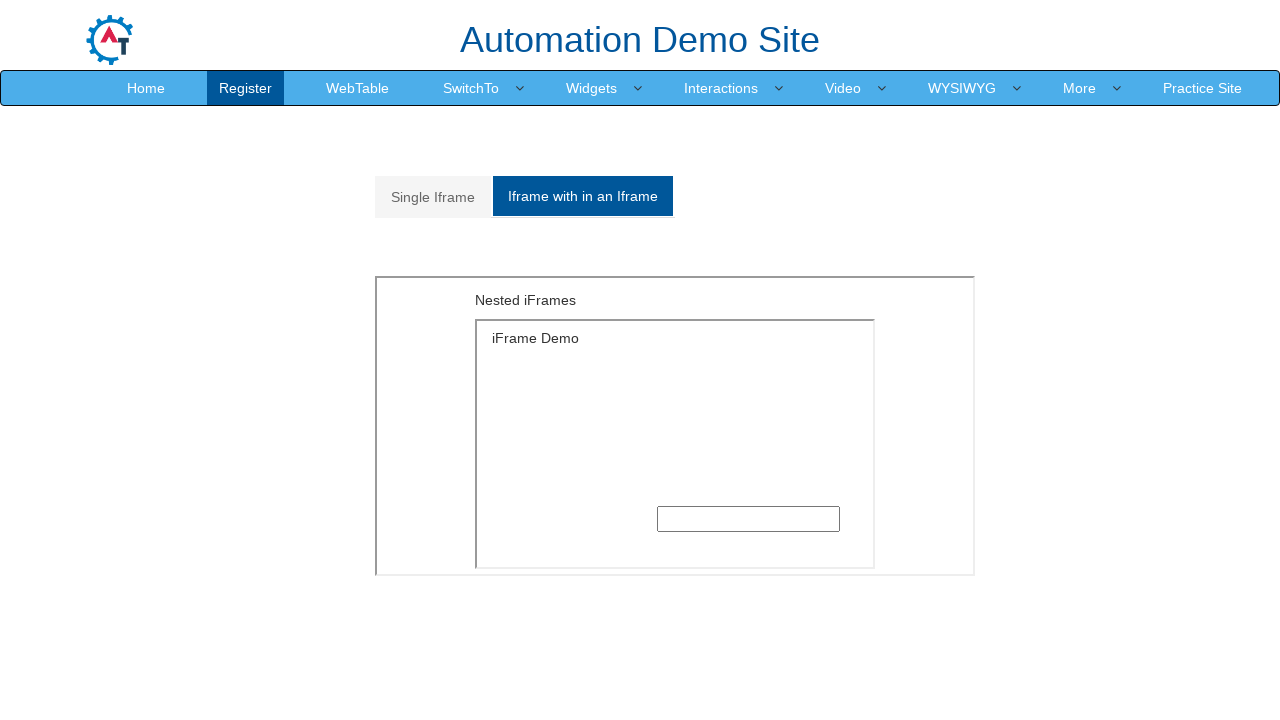

Located outer nested iframe
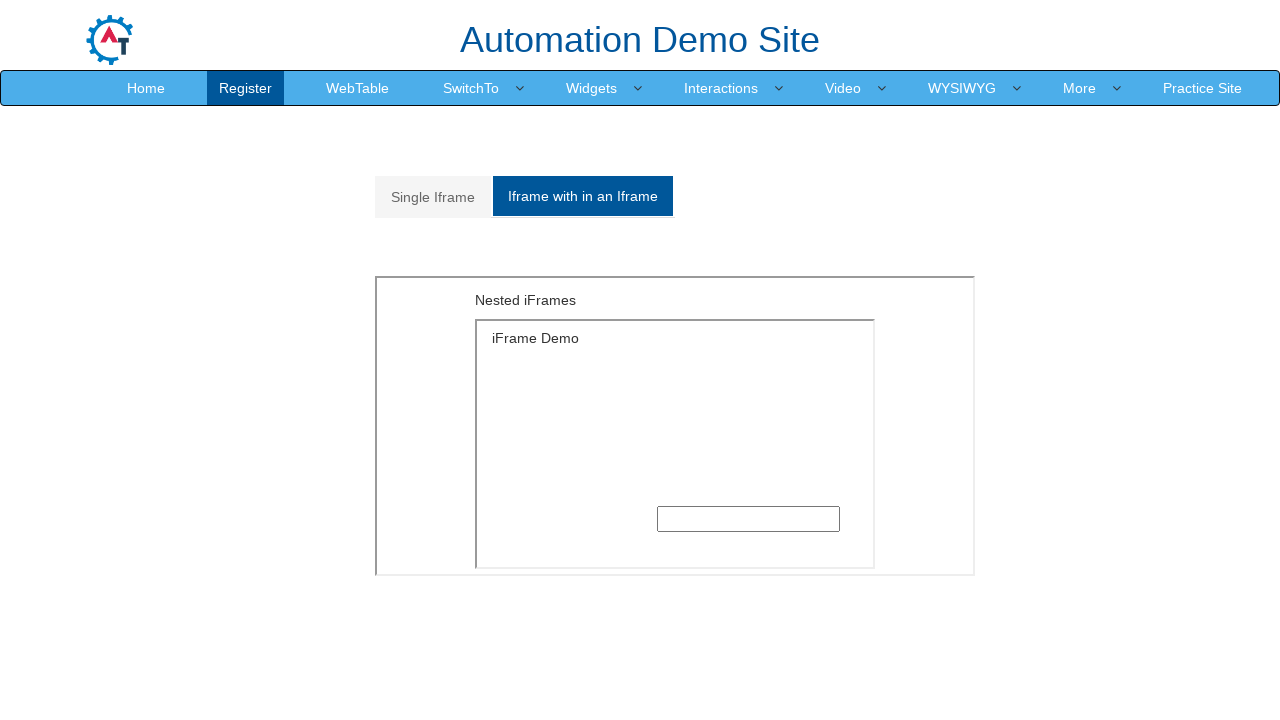

Located inner nested iframe within outer frame
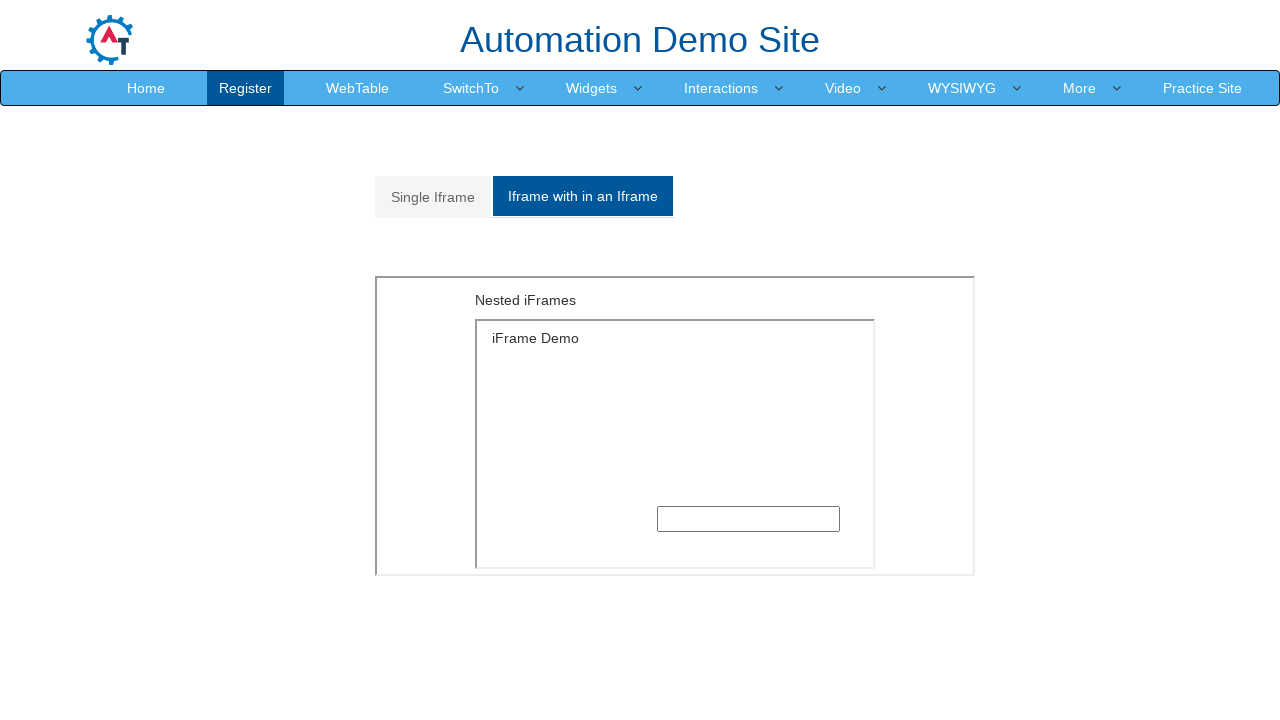

Filled text input in inner nested frame with 'testing' on iframe[style='float: left;height: 300px;width:600px'] >> internal:control=enter-
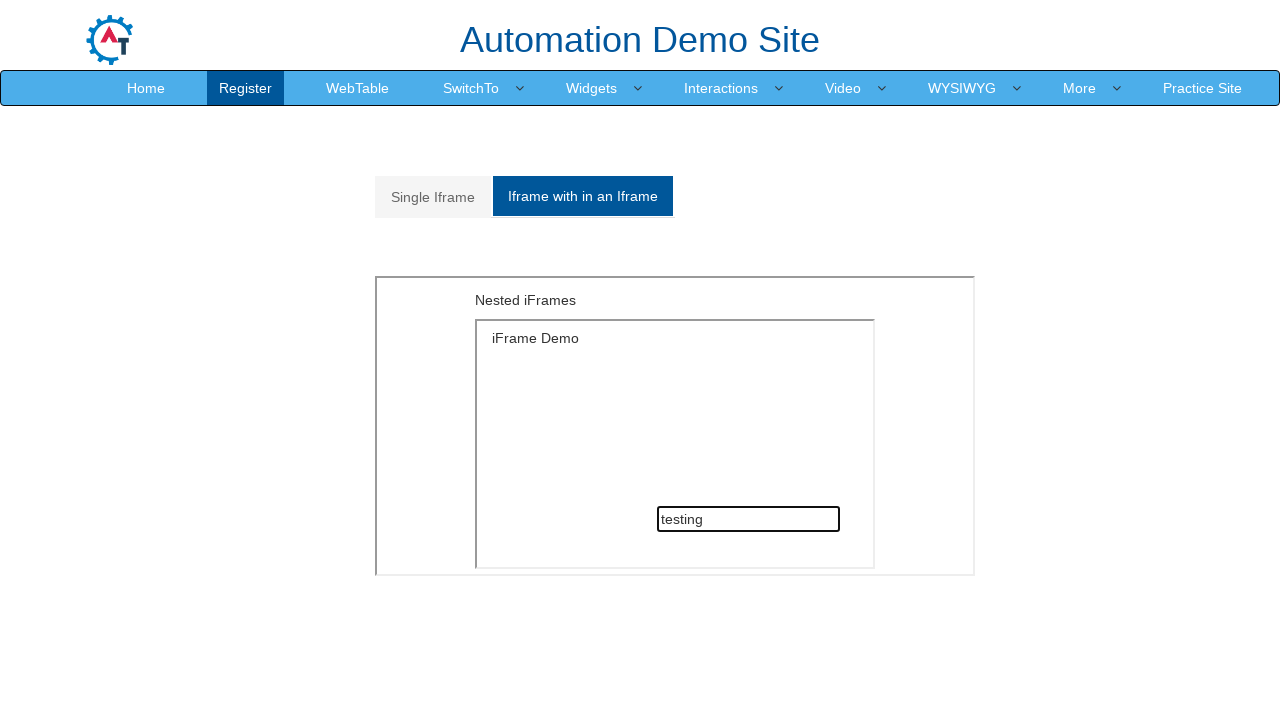

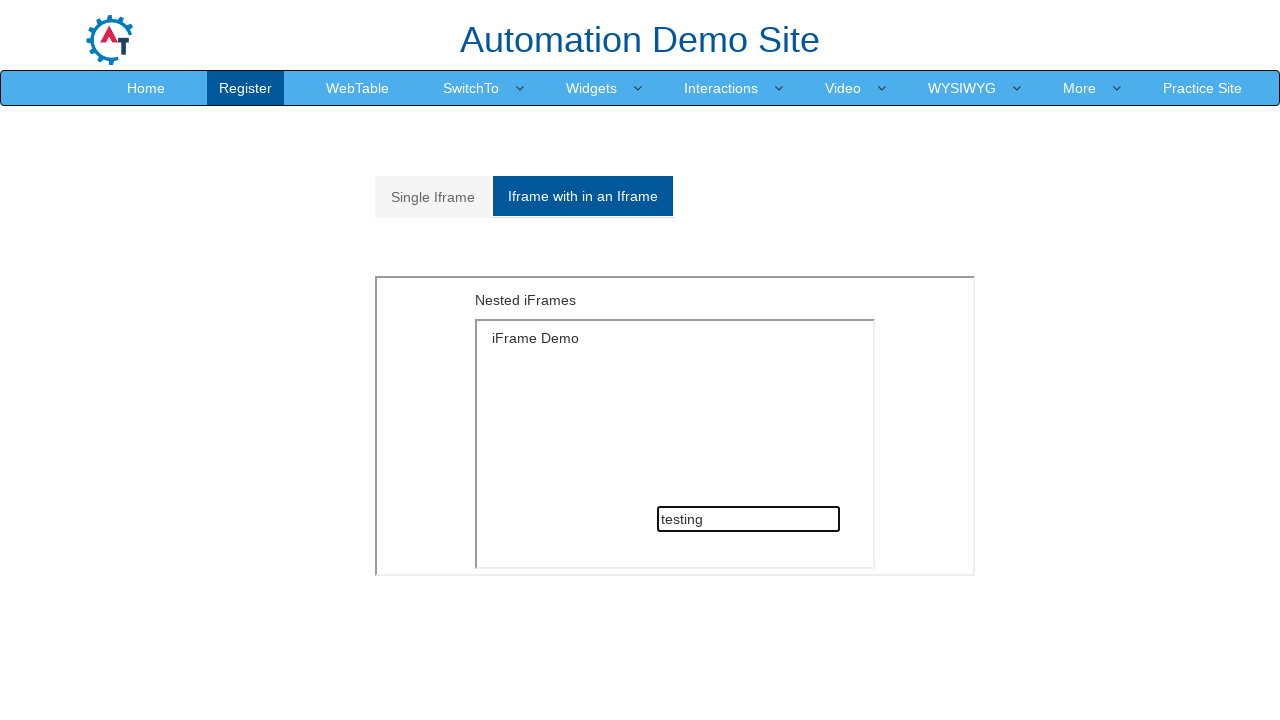